Tests double-click functionality on W3Schools demo page by entering text in field1, double-clicking the copy button, and verifying the text is copied to field2

Starting URL: https://www.w3schools.com/tags/tryit.asp?filename=tryhtml5_ev_ondblclick3

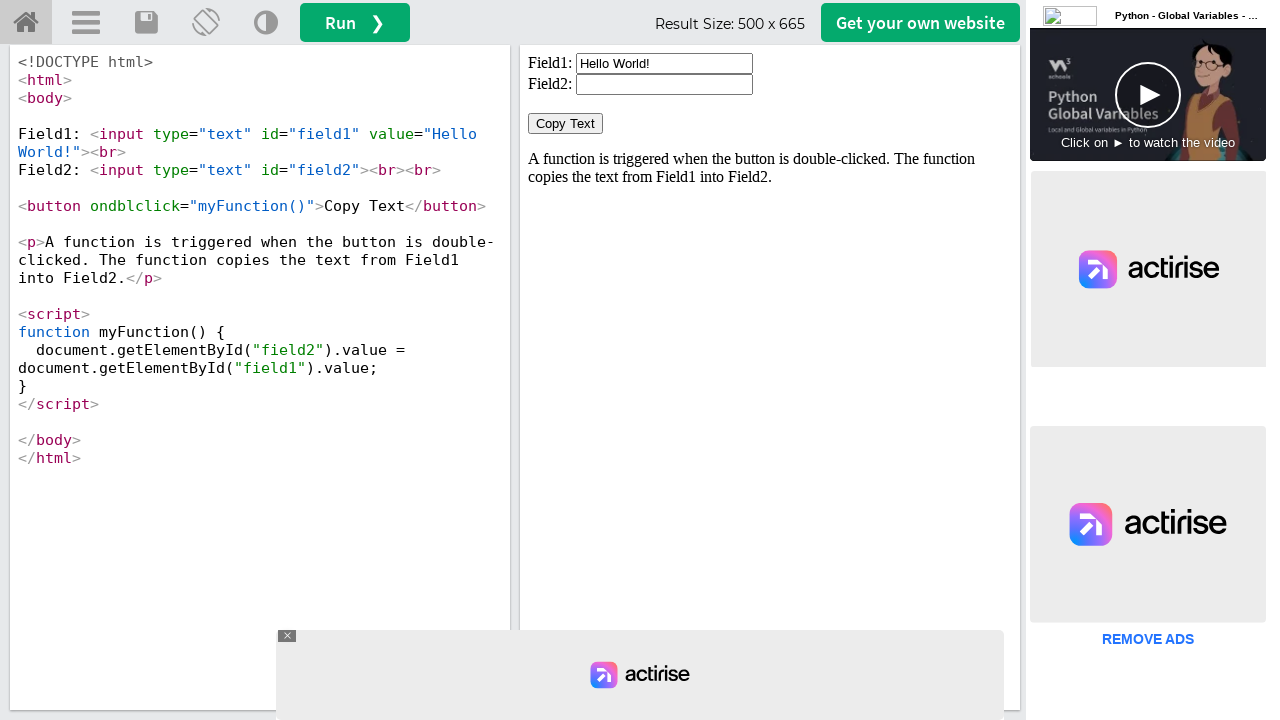

Located iframe#iframeResult containing the demo
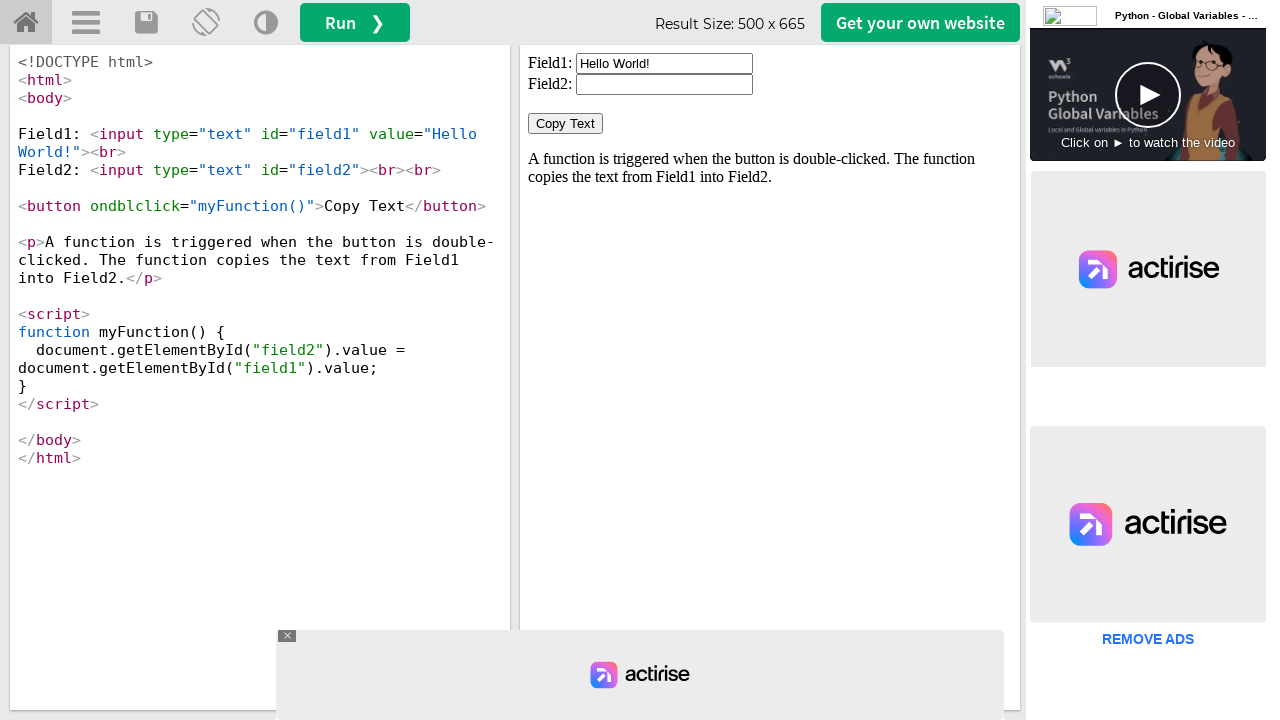

Cleared input field1 on iframe#iframeResult >> internal:control=enter-frame >> input#field1
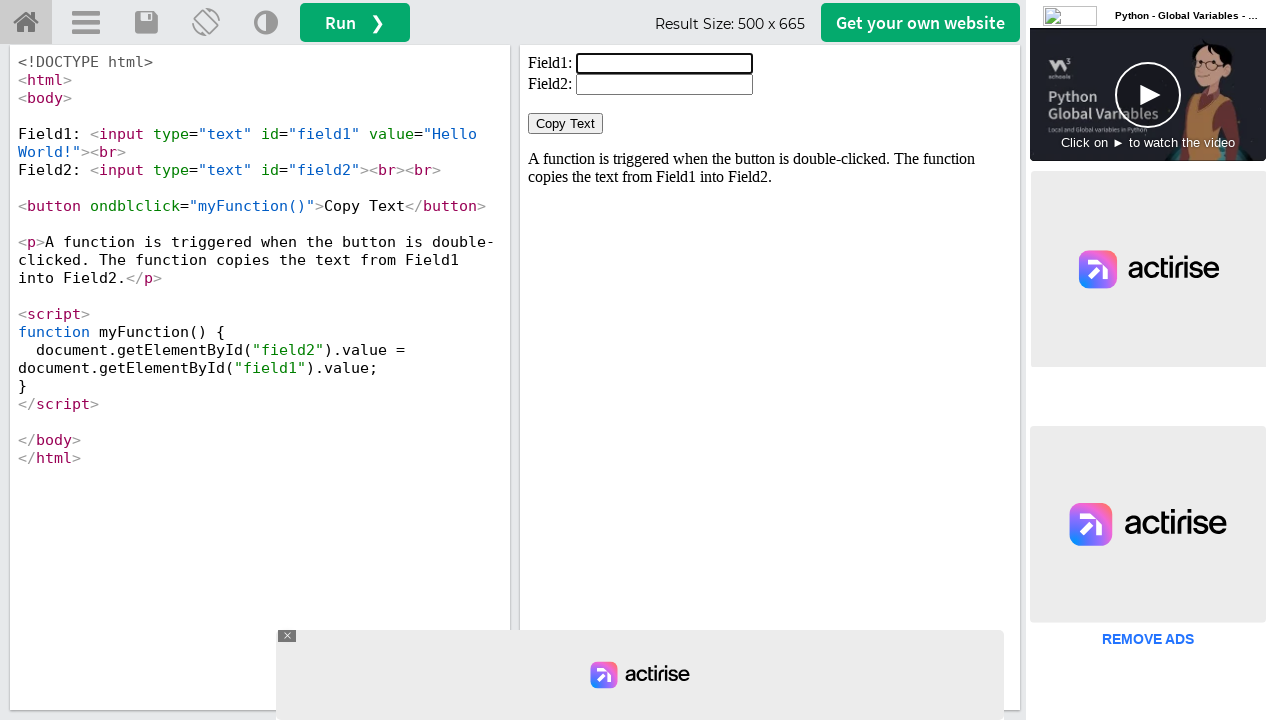

Filled field1 with 'Welcome' on iframe#iframeResult >> internal:control=enter-frame >> input#field1
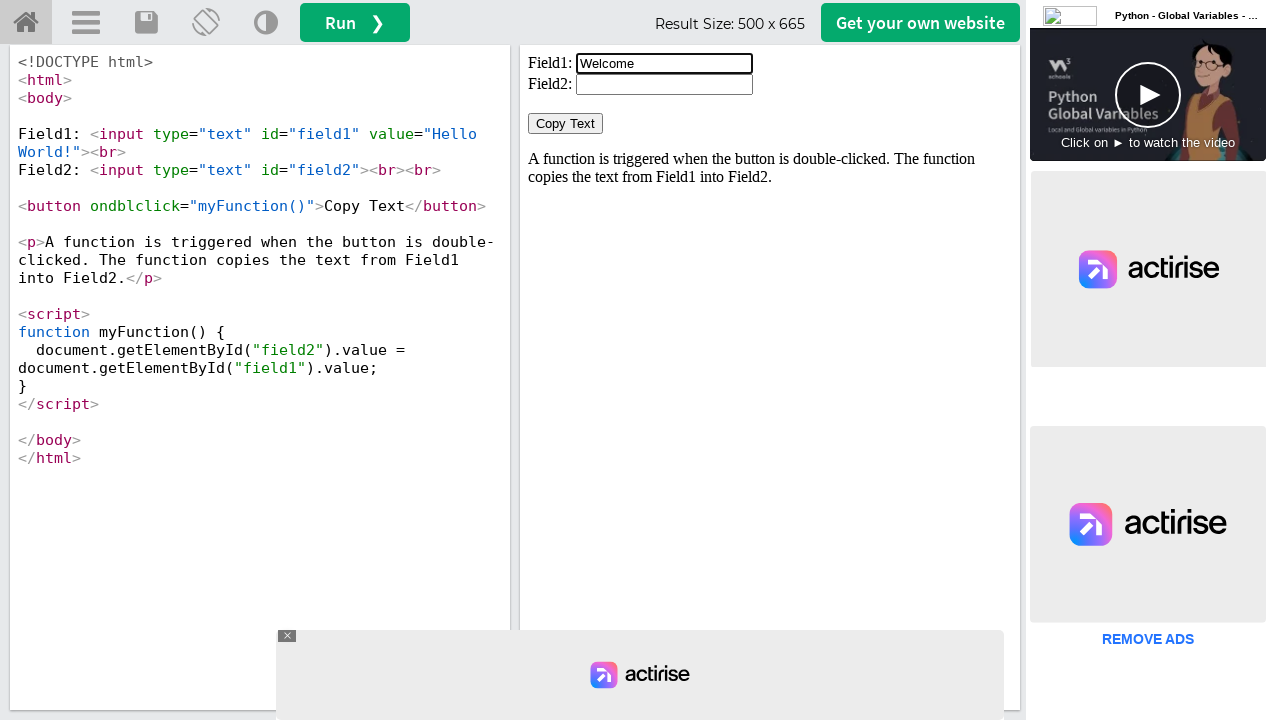

Double-clicked the 'Copy Text' button at (566, 124) on iframe#iframeResult >> internal:control=enter-frame >> button:has-text('Copy Tex
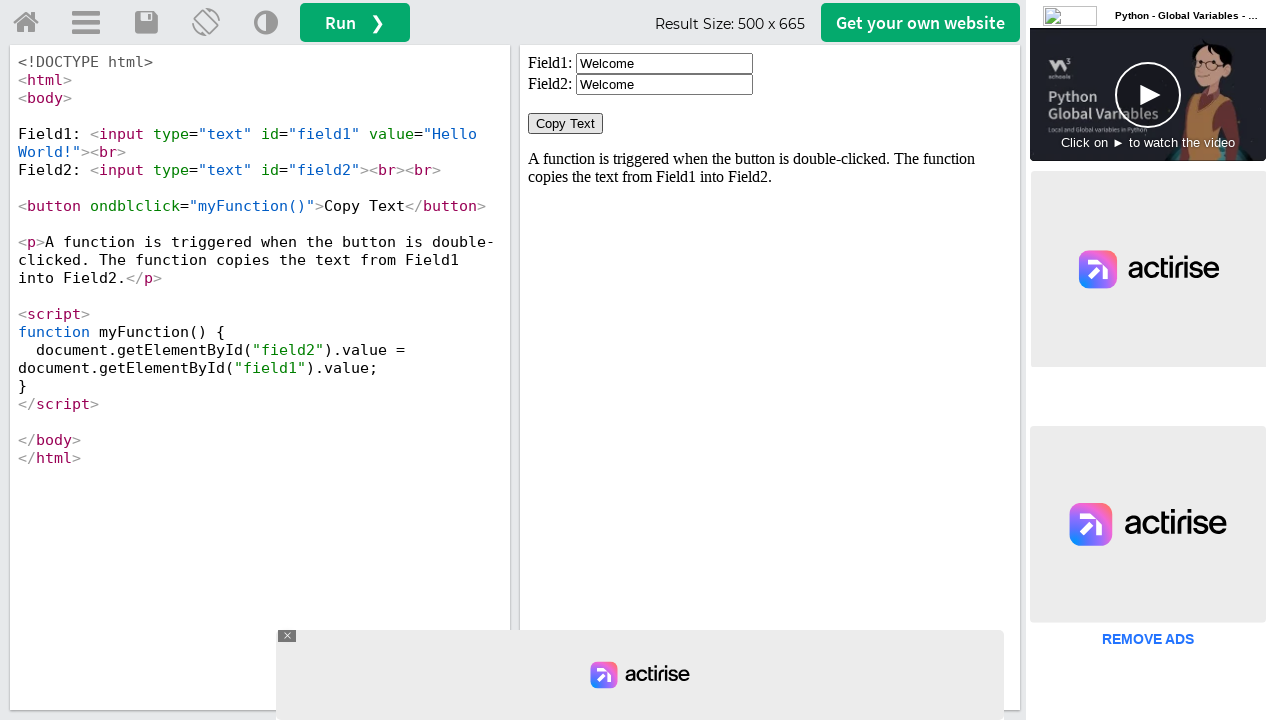

Retrieved value from field2
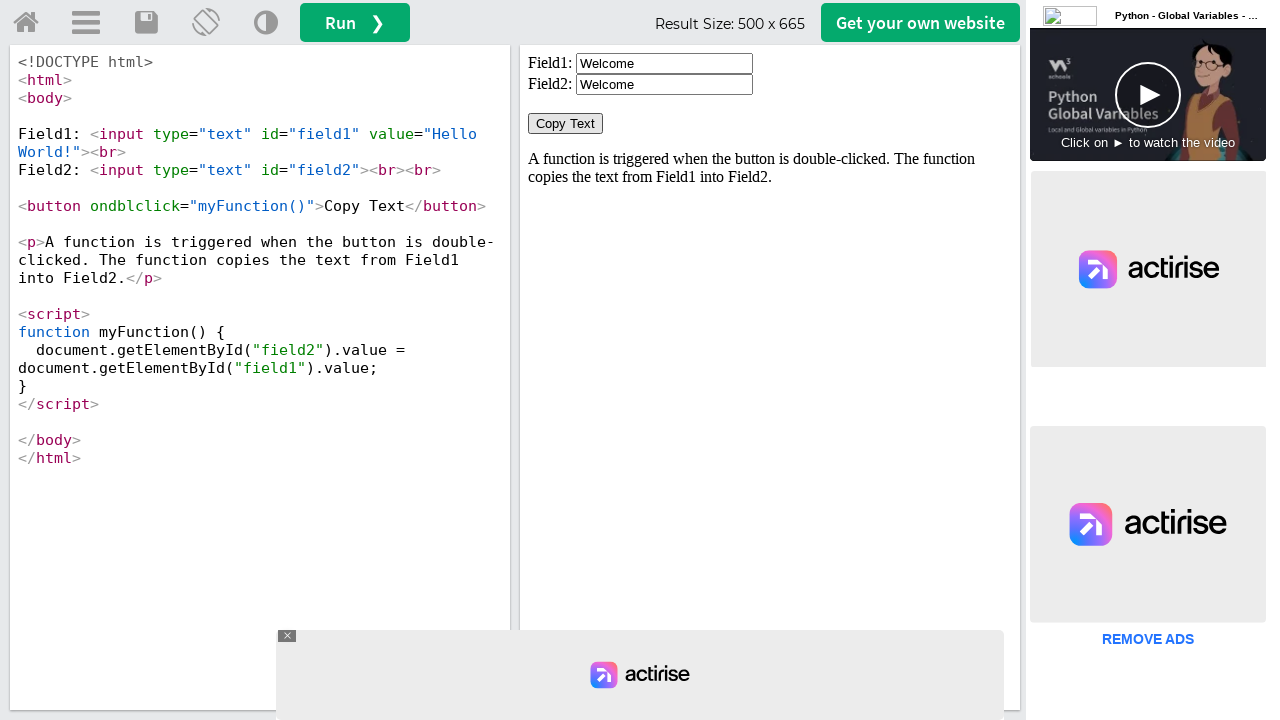

Verified that field2 contains 'Welcome' - text copy successful
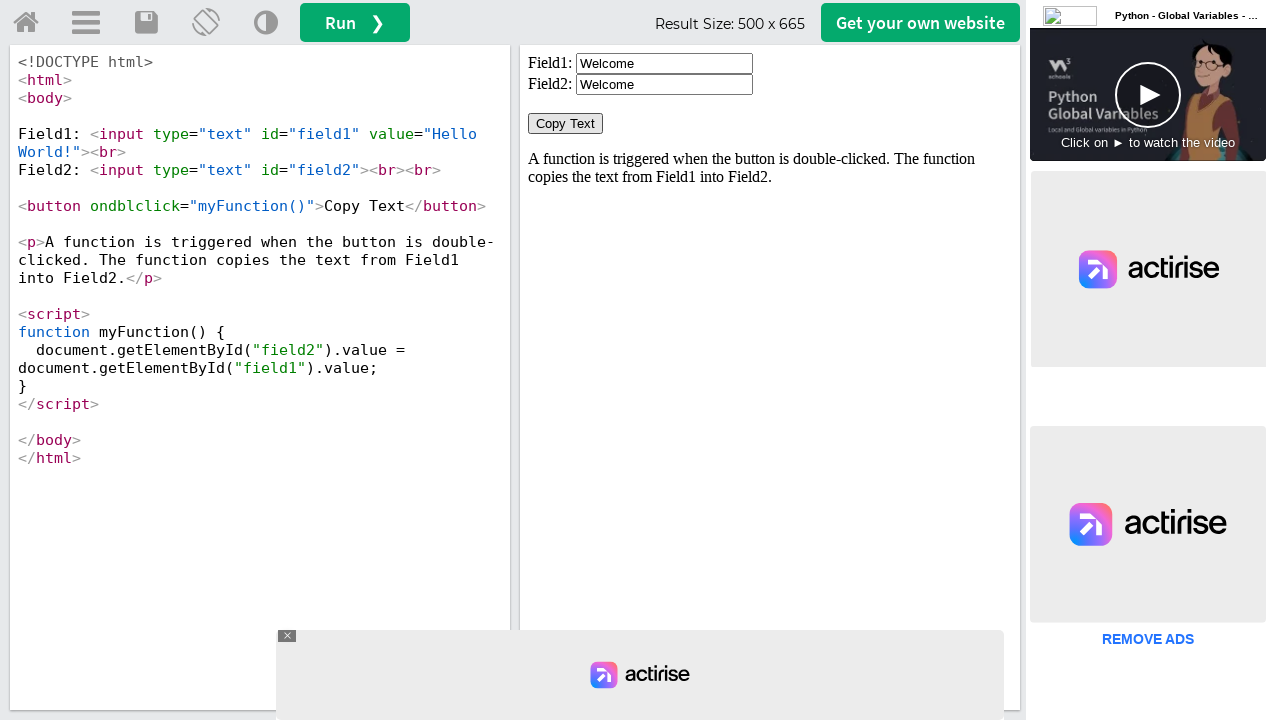

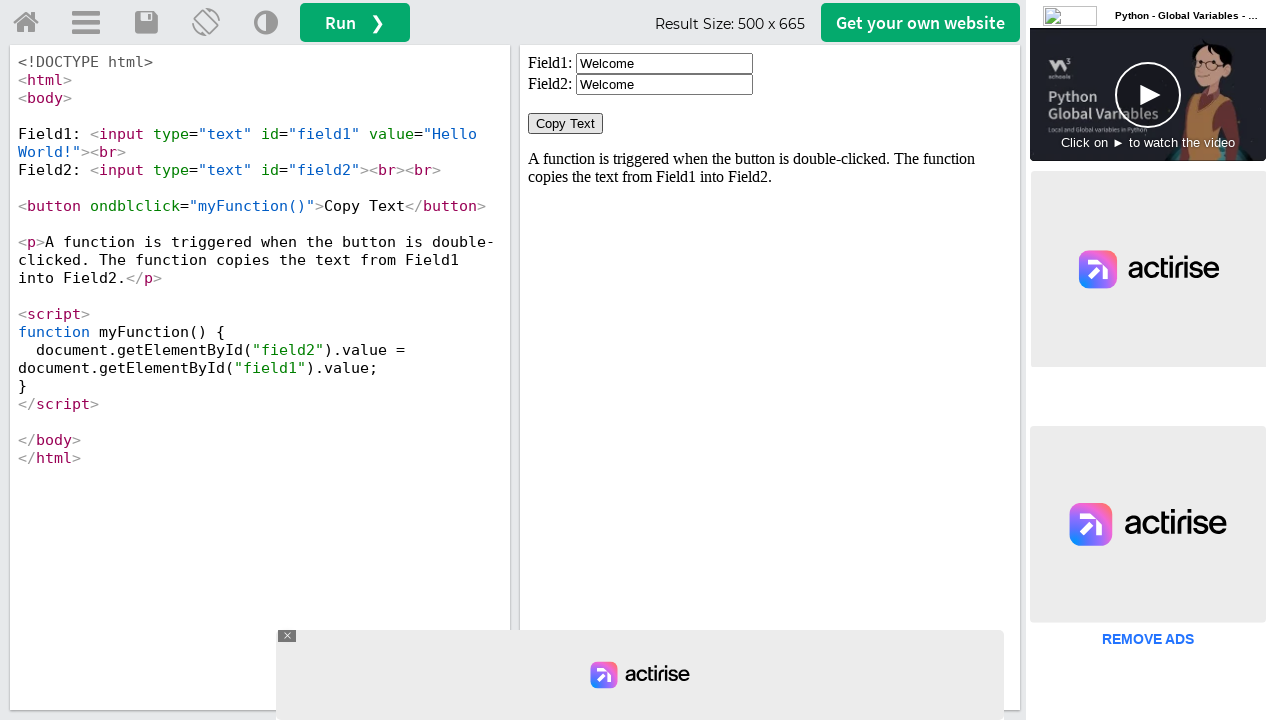